Navigates to W3Schools website and clicks on the exercises navigation button to access the exercises section.

Starting URL: https://www.w3schools.com/

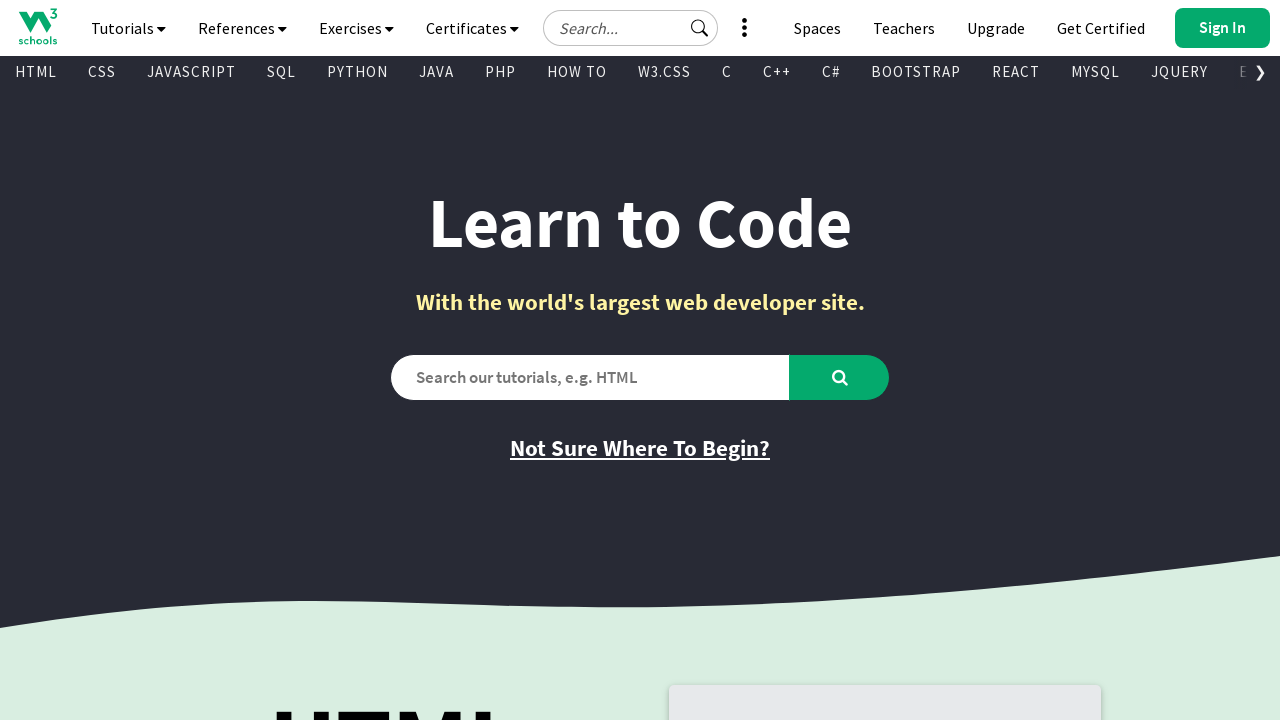

Navigated to W3Schools homepage
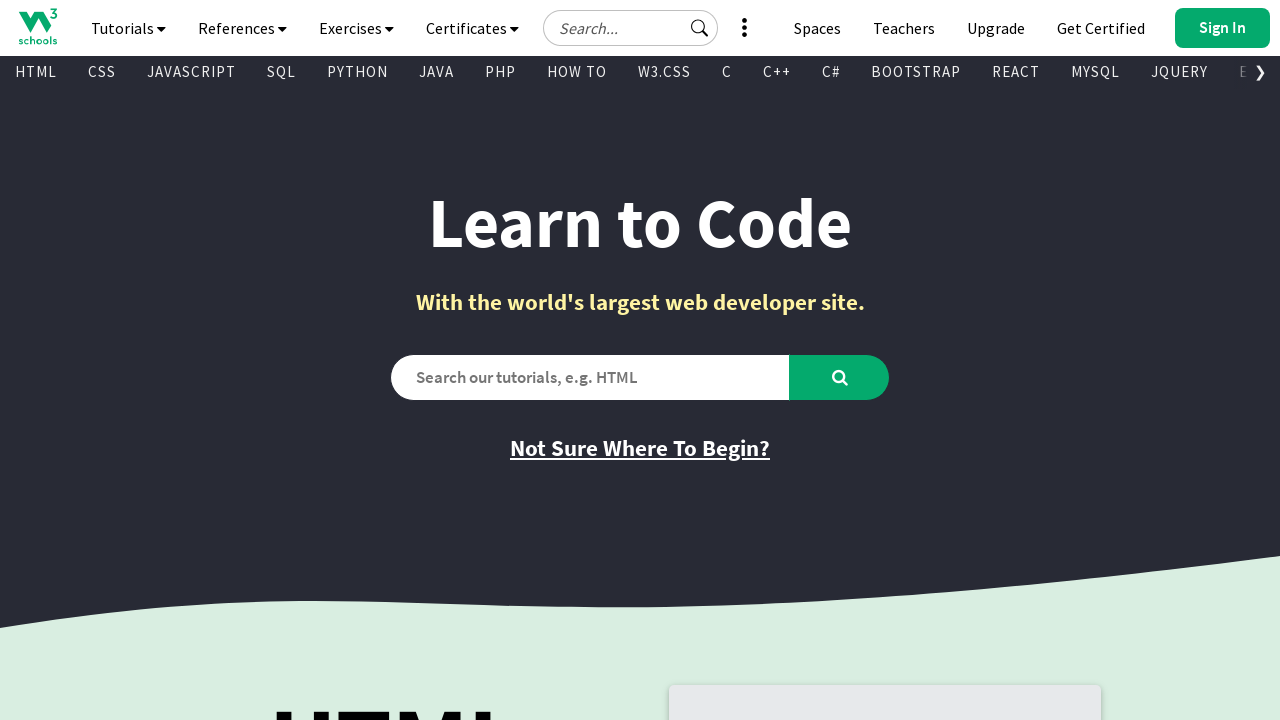

Clicked on exercises navigation button at (356, 28) on #navbtn_exercises
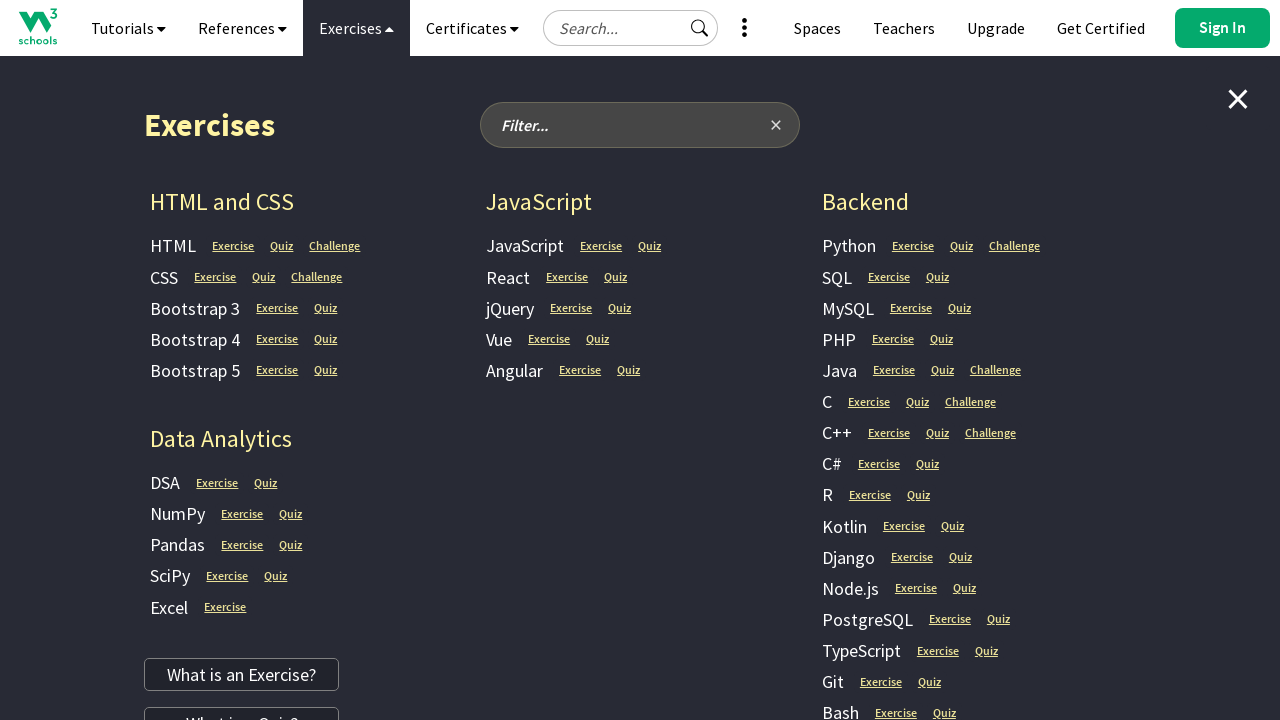

Exercises section loaded and network idle
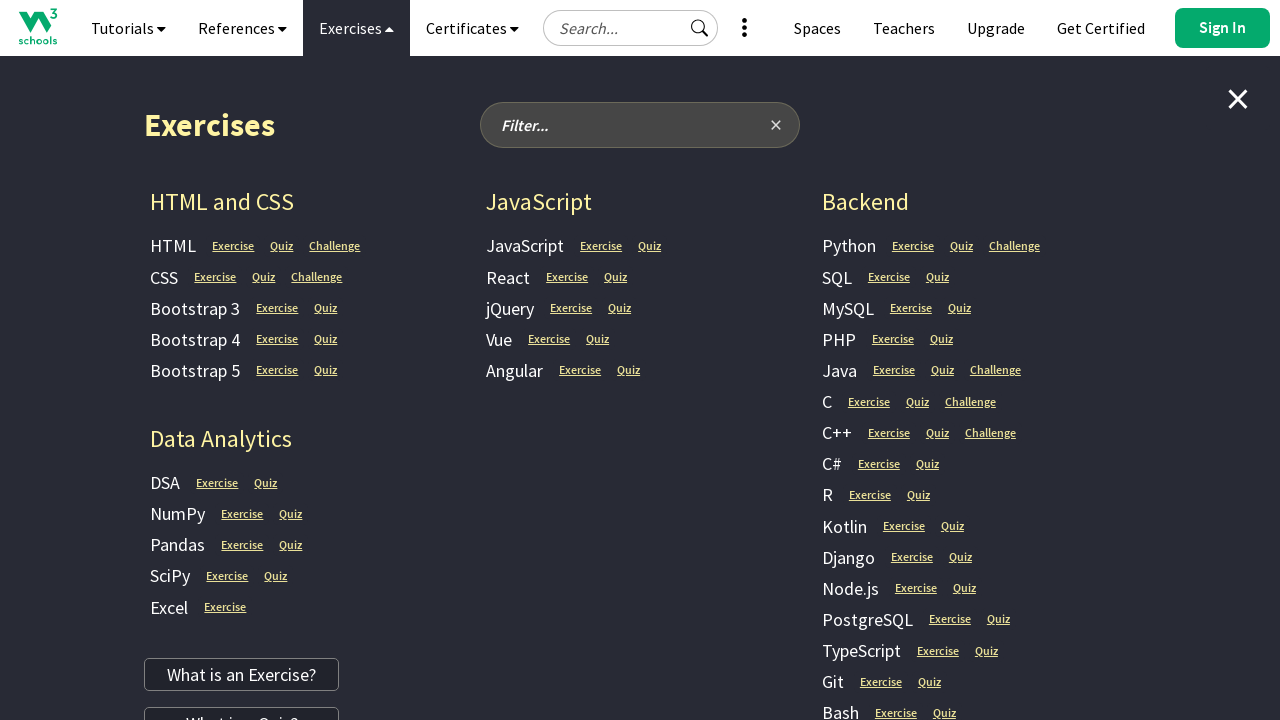

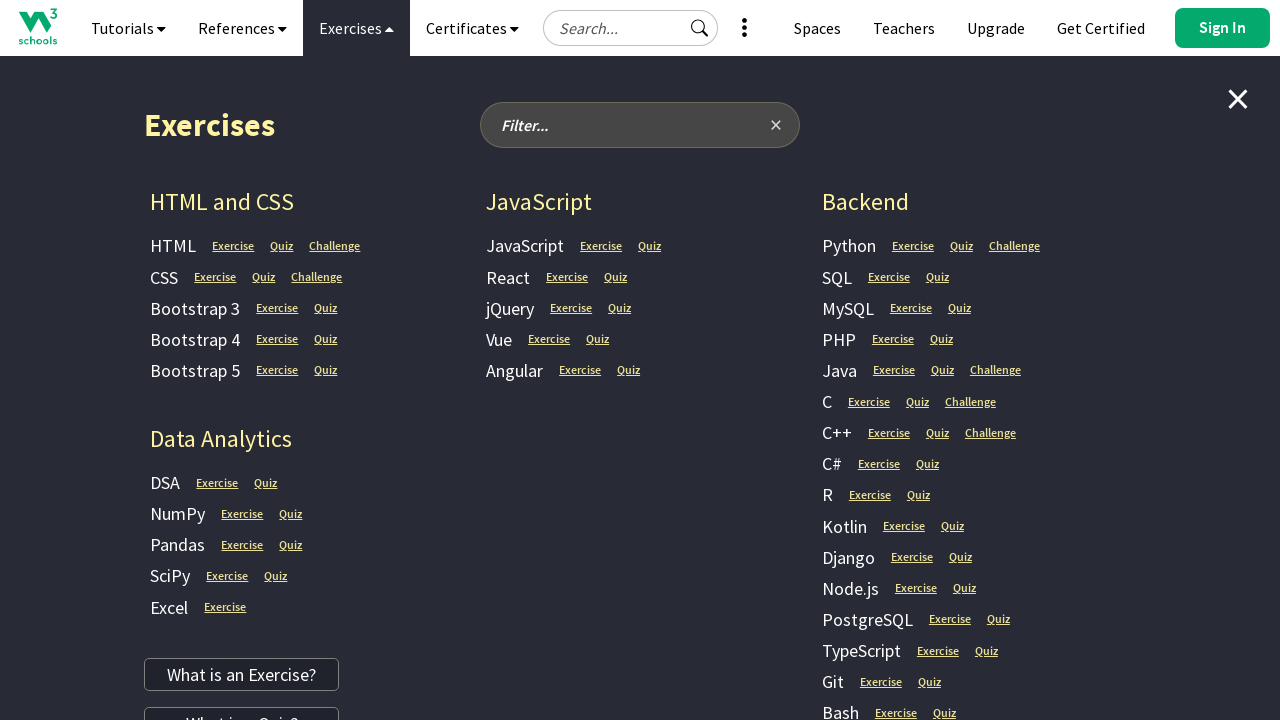